Tests date picker functionality by clicking on the date input field and selecting a date from the calendar widget

Starting URL: https://jqueryui.com/resources/demos/datepicker/other-months.html

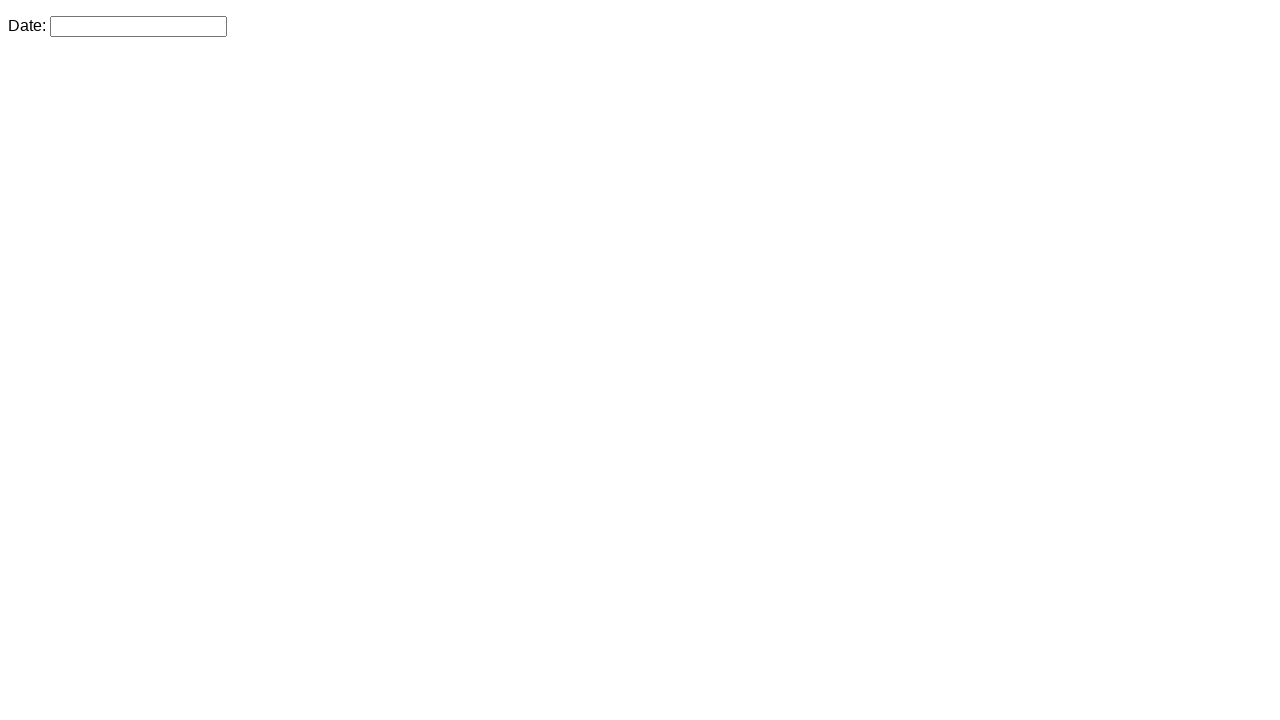

Clicked on the date input field to open the calendar widget at (138, 26) on #datepicker
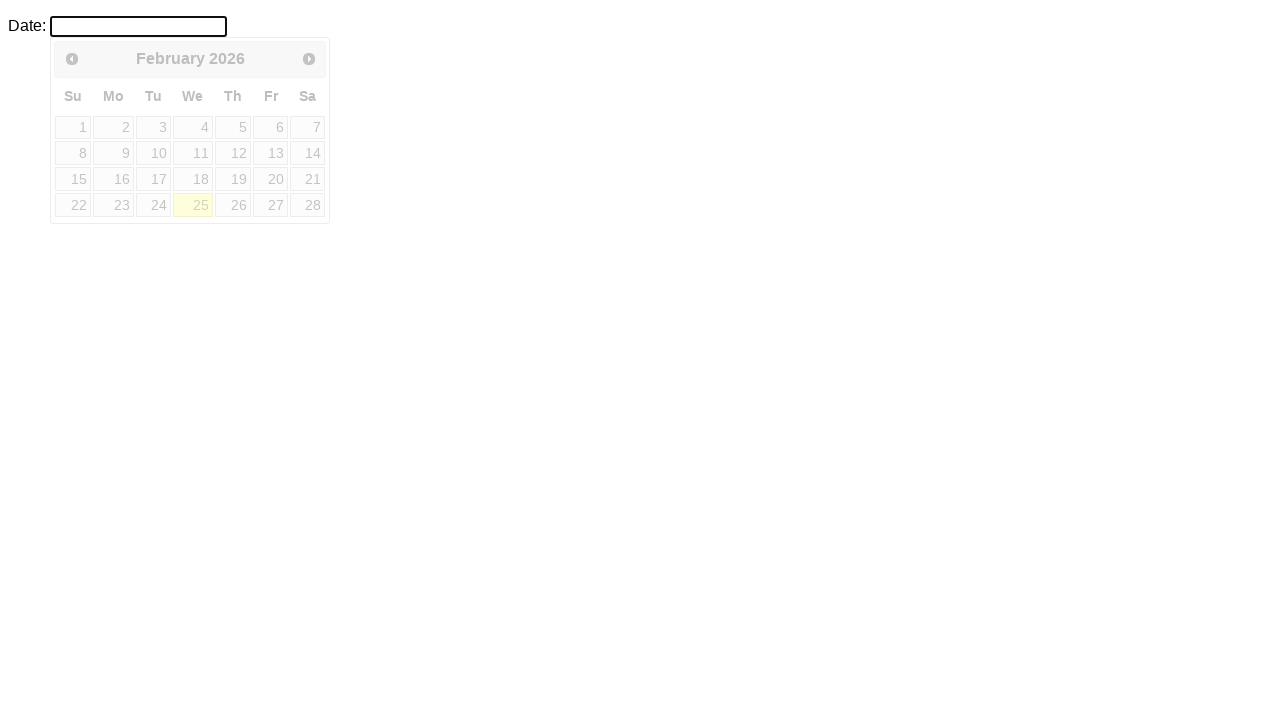

Calendar widget became visible
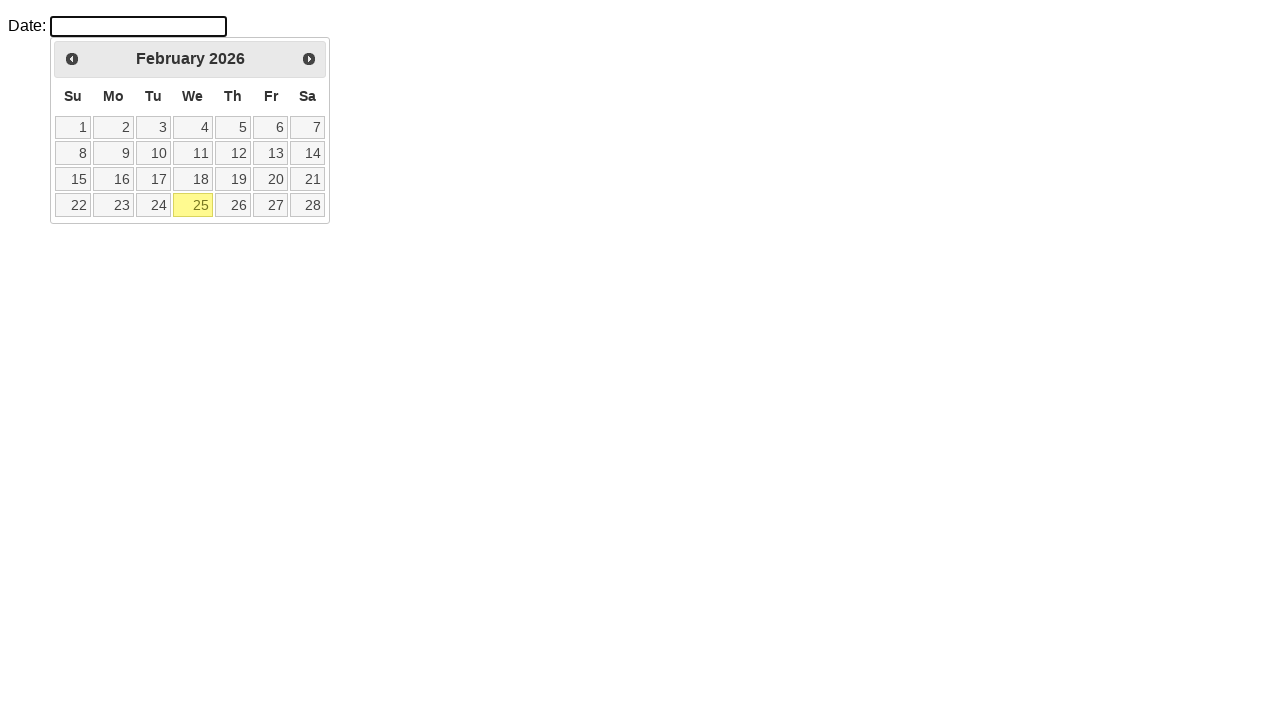

Selected the 15th day from the calendar at (73, 179) on .ui-datepicker-calendar td:has-text('15')
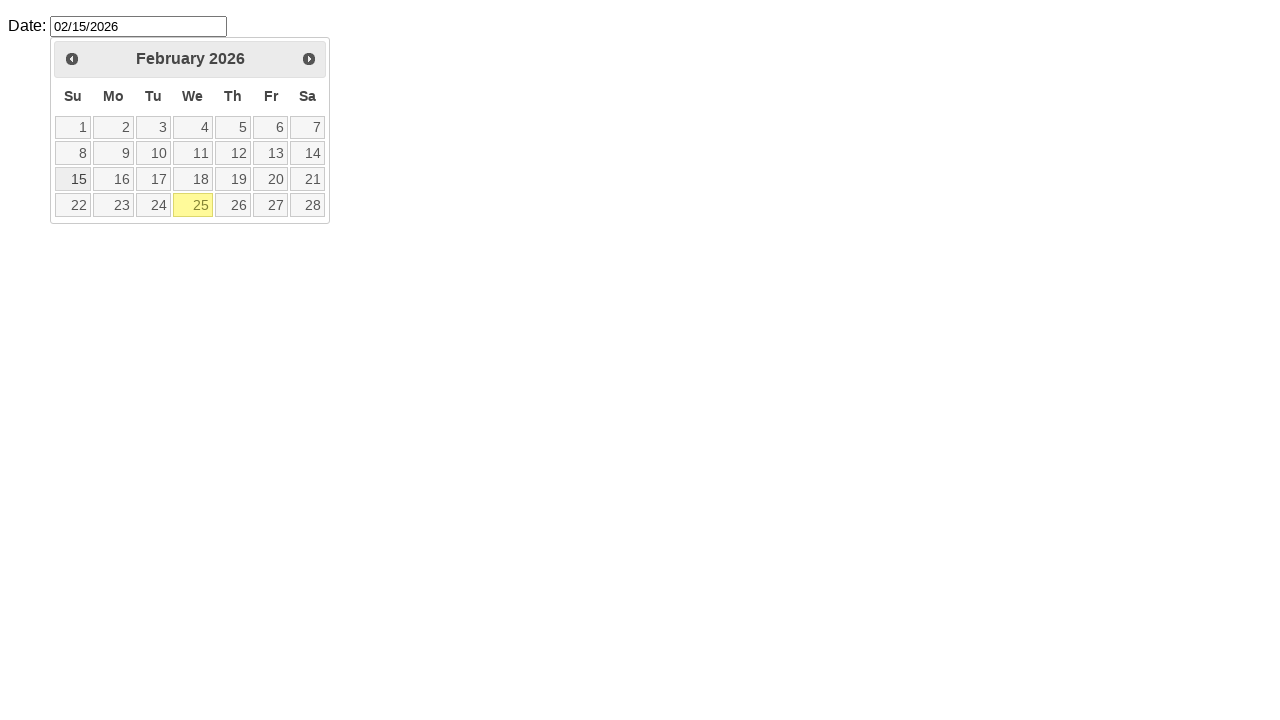

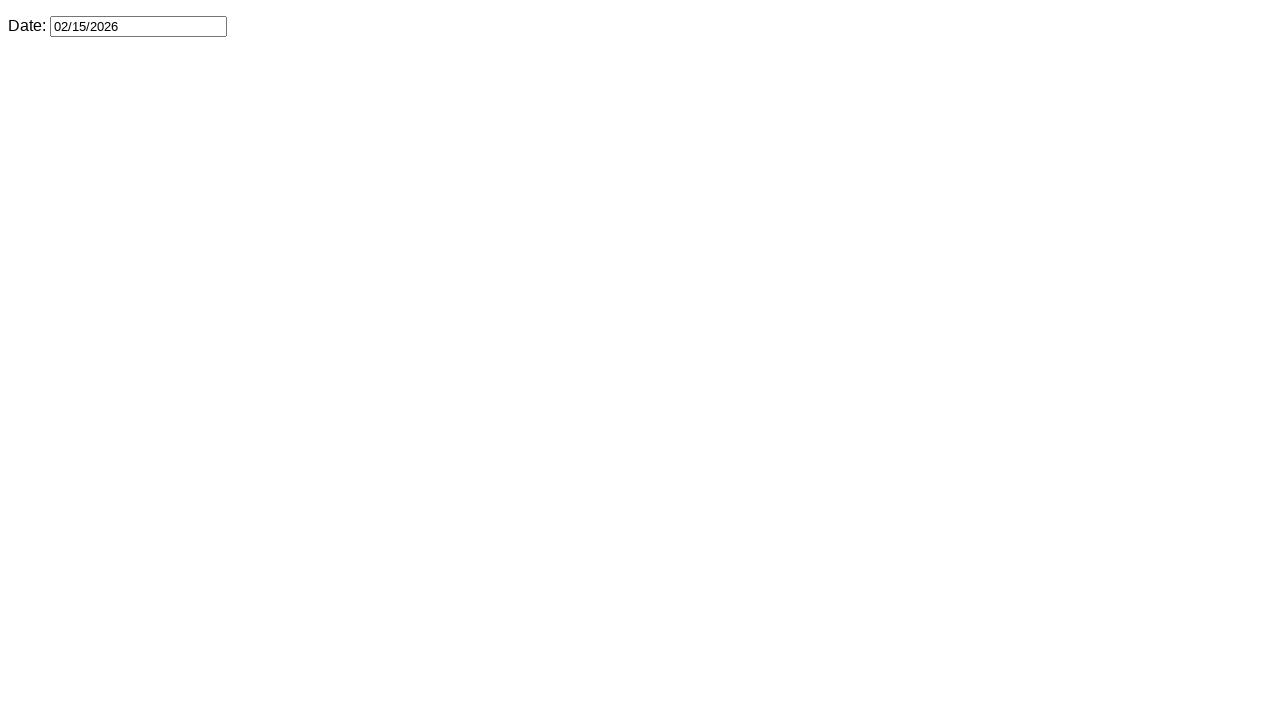